Navigates to the Urban Ladder order tracking authentication page and verifies it loads successfully

Starting URL: https://www.urbanladder.com/orders/auth

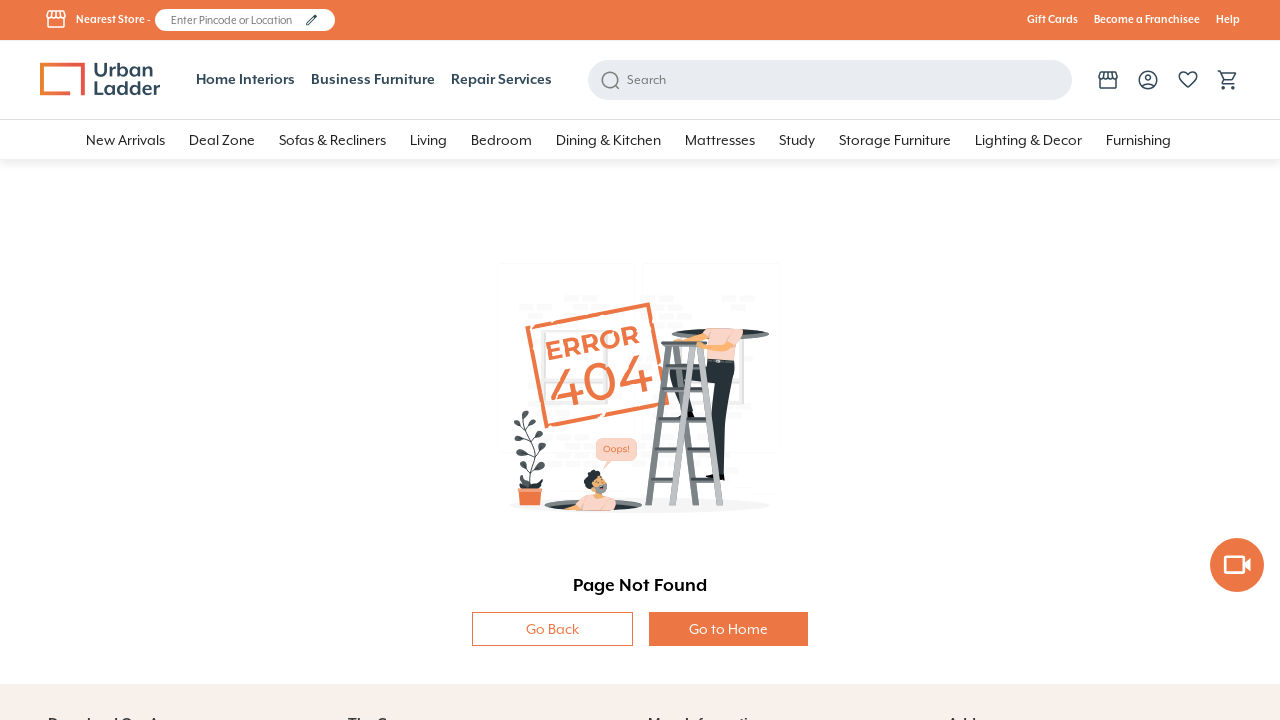

Waited for Urban Ladder order tracking authentication page to load (domcontentloaded state)
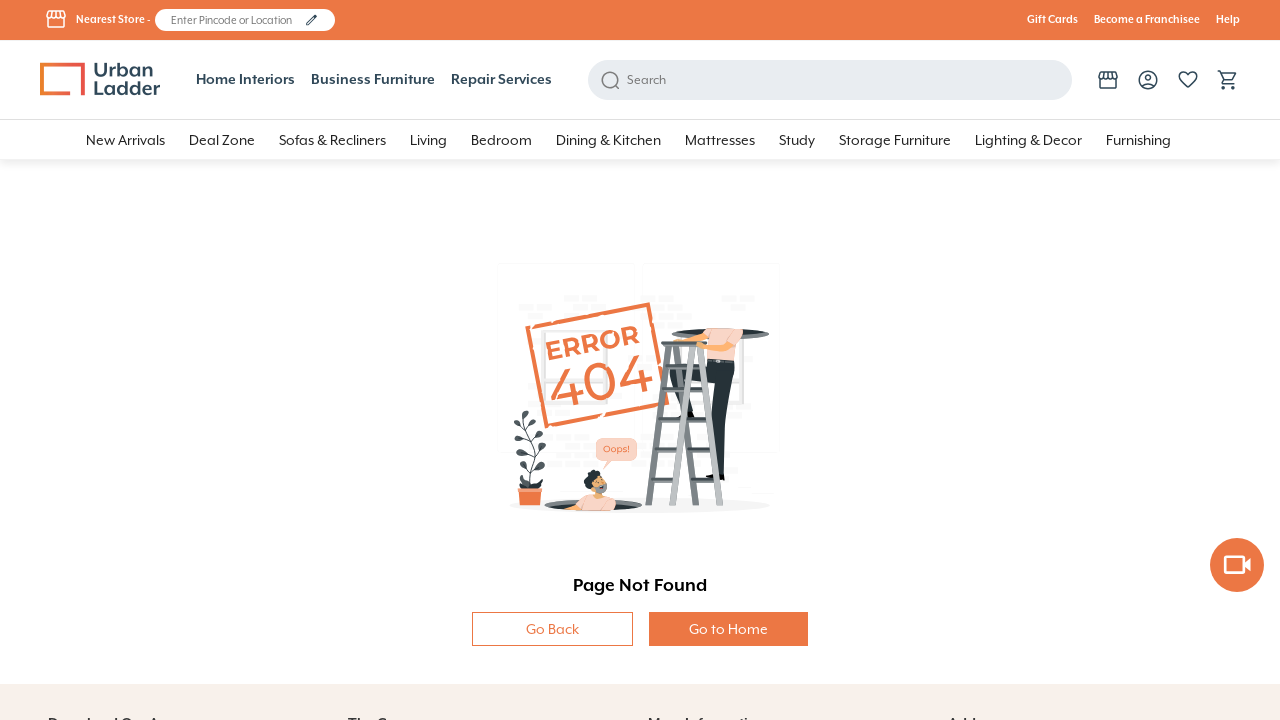

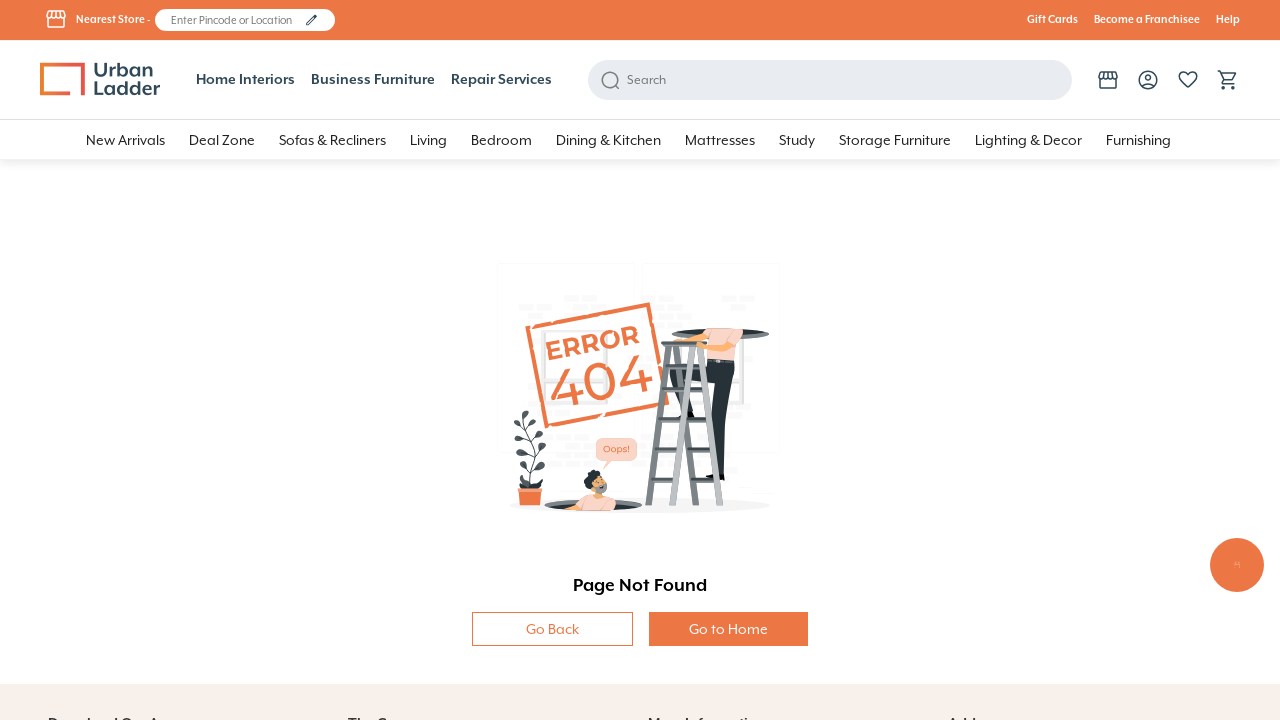